Tests hover functionality by hovering over user images and verifying that the corresponding user information is displayed on hover.

Starting URL: https://the-internet.herokuapp.com/hovers

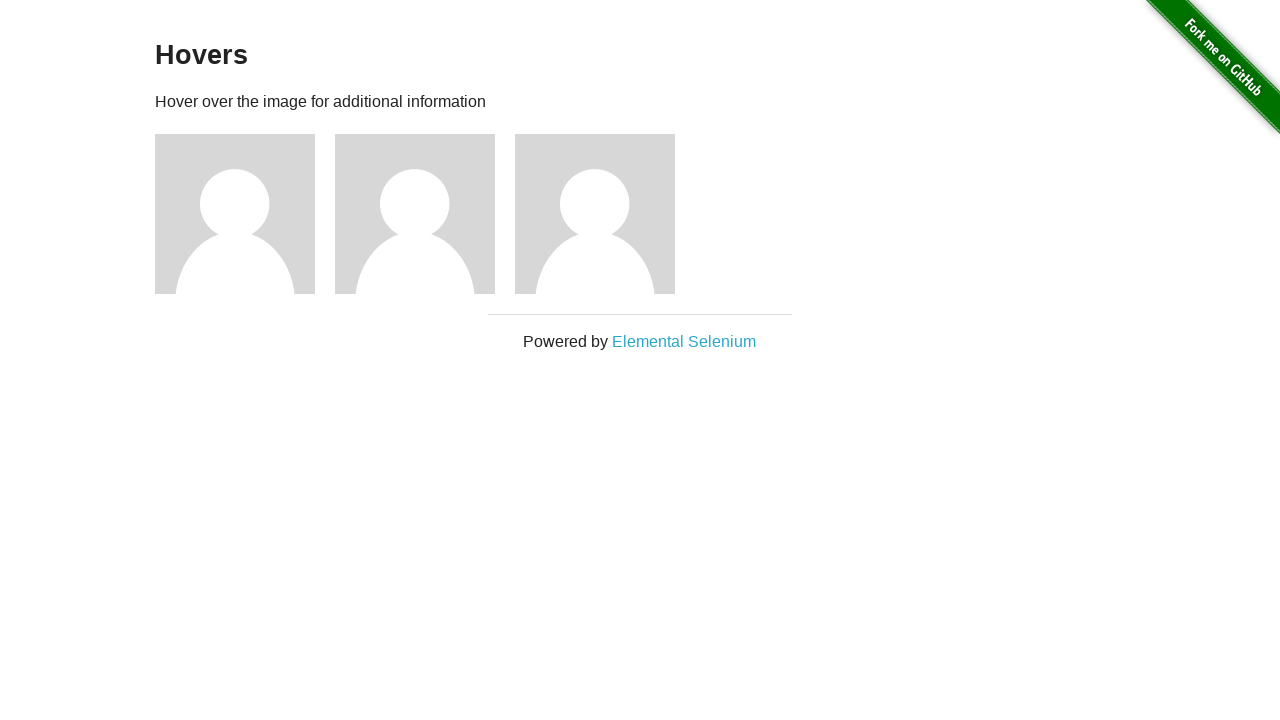

Hovered over first user image at (235, 214) on div.figure:nth-child(3) img
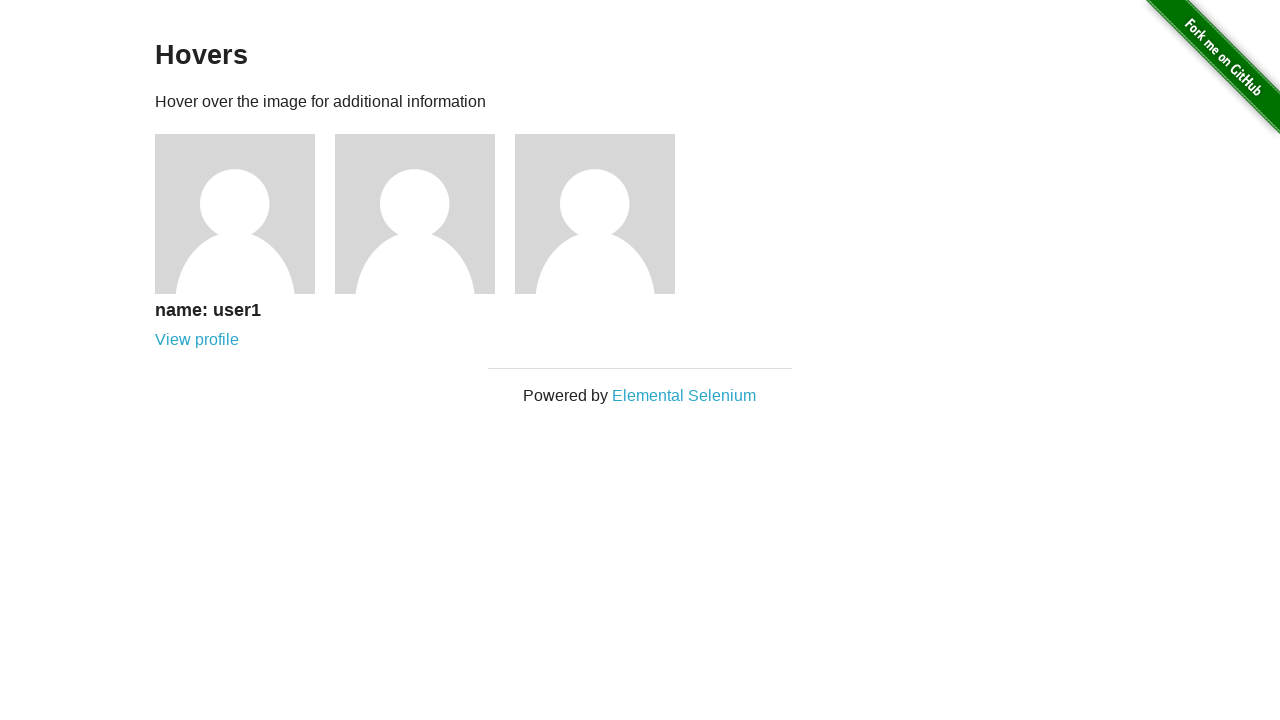

Verified that user1 information is displayed on hover
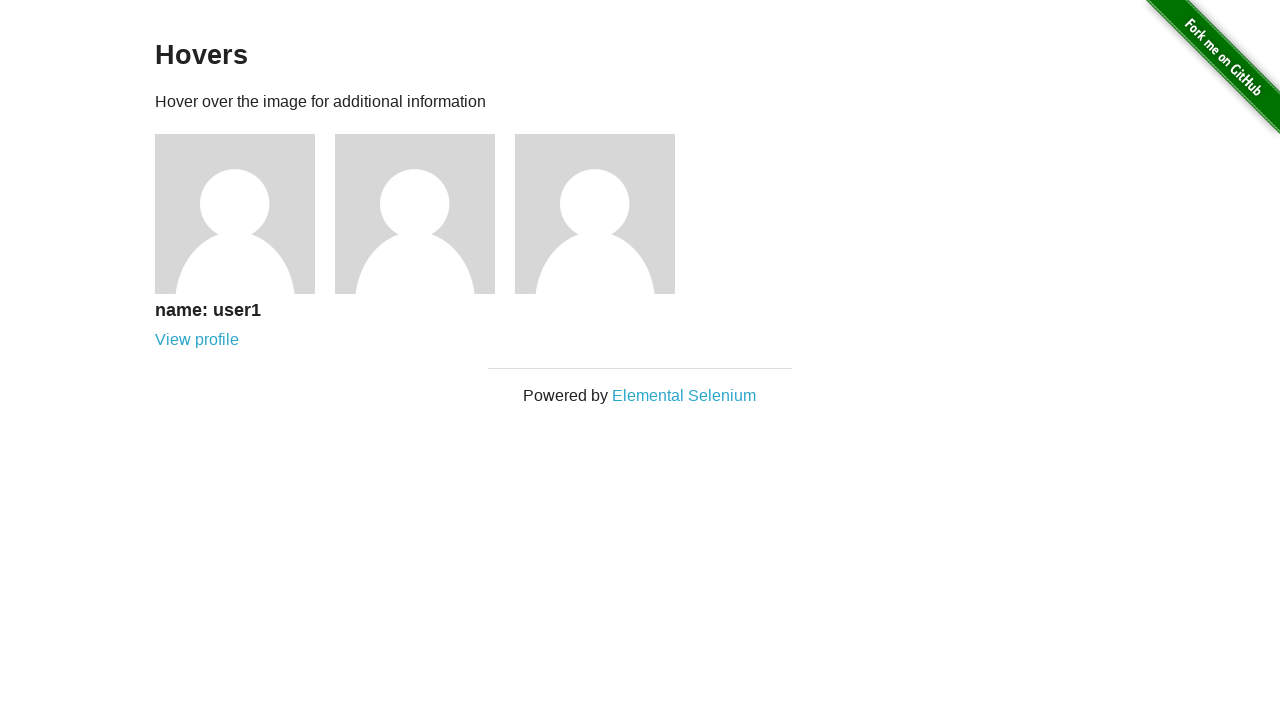

Hovered over second user image at (415, 214) on div.figure:nth-child(4) img
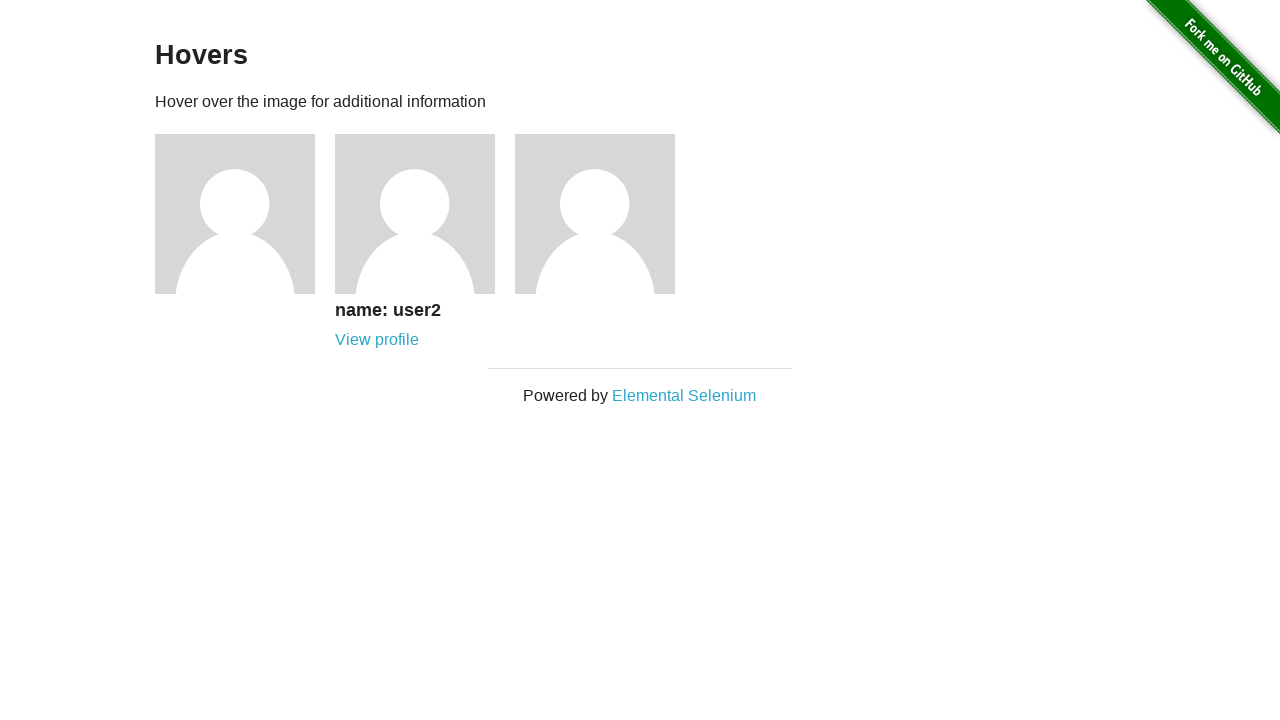

Verified that user2 information is displayed on hover
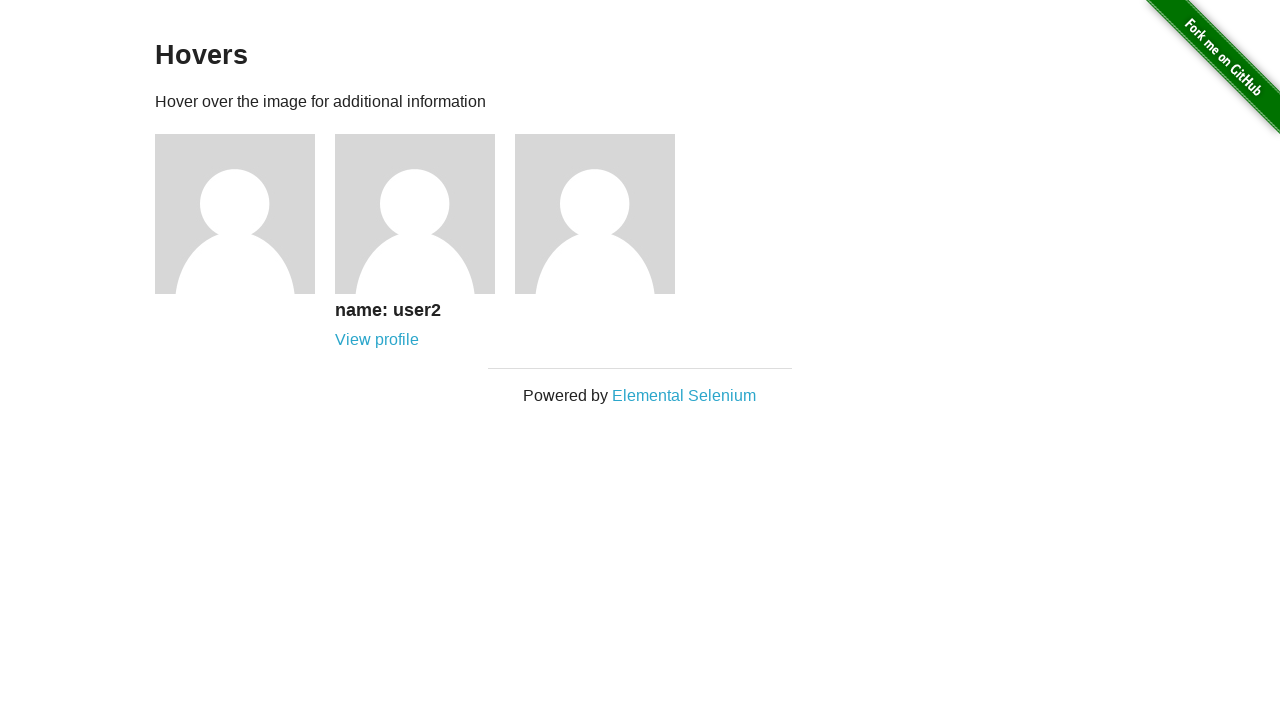

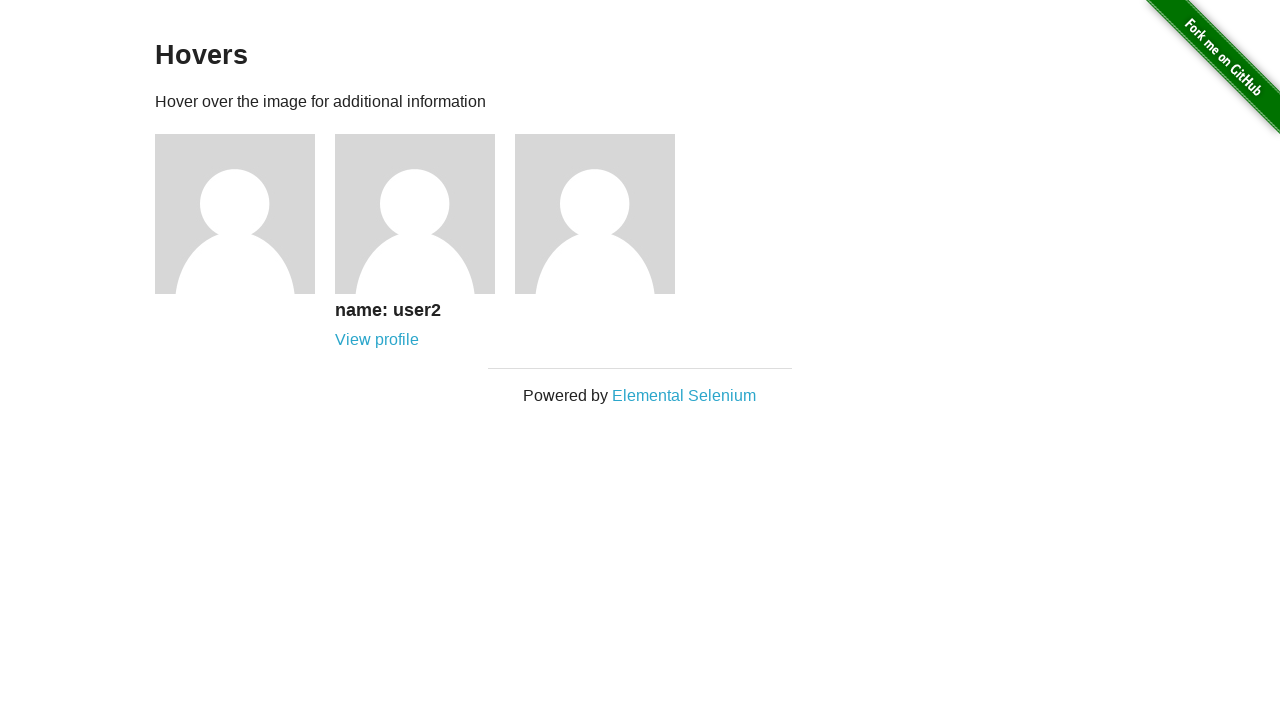